Navigates to GeeksforGeeks homepage and scrolls to the bottom of the page to verify the page loads completely and is scrollable.

Starting URL: https://www.geeksforgeeks.org/

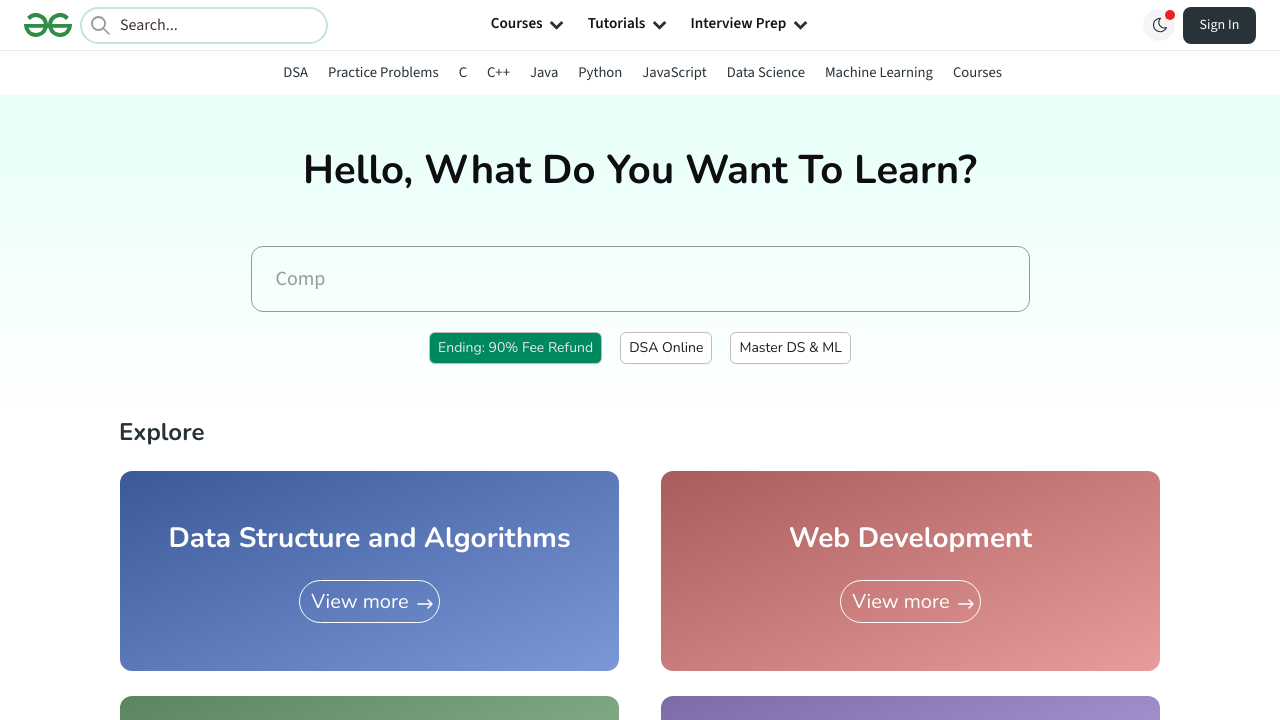

Scrolled to the bottom of the GeeksforGeeks homepage
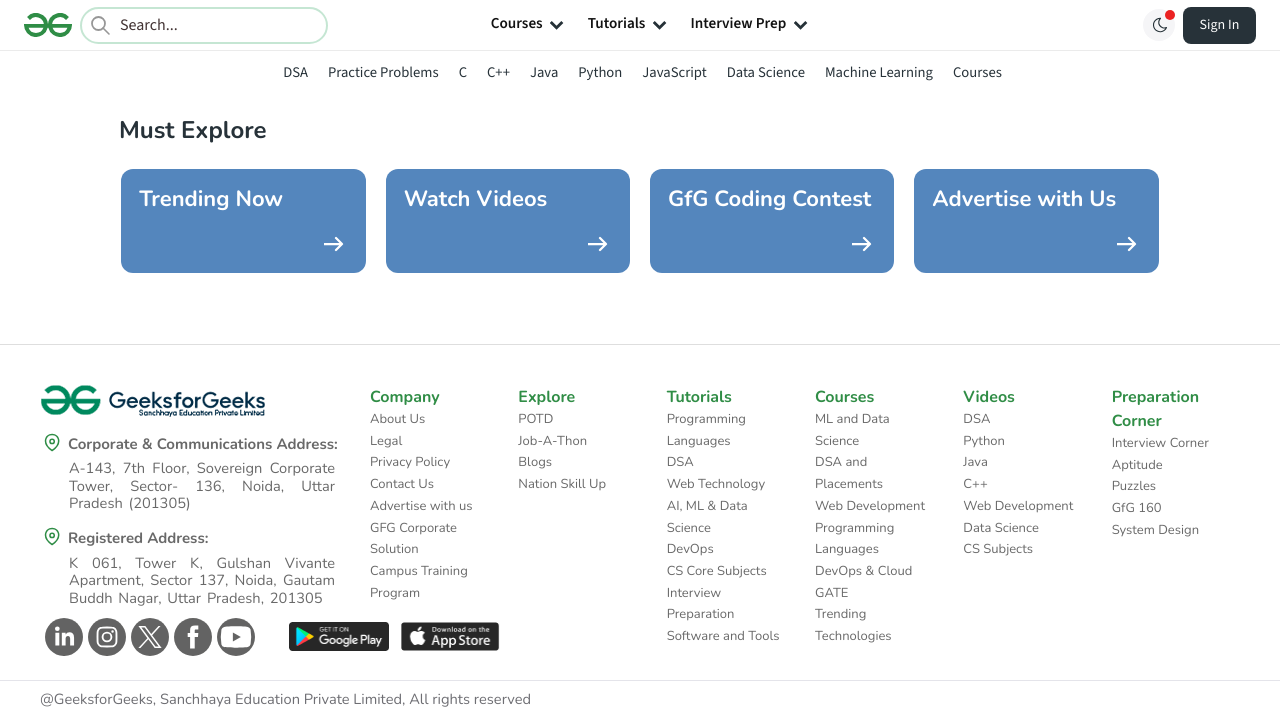

Waited 1 second for lazy-loaded content to load
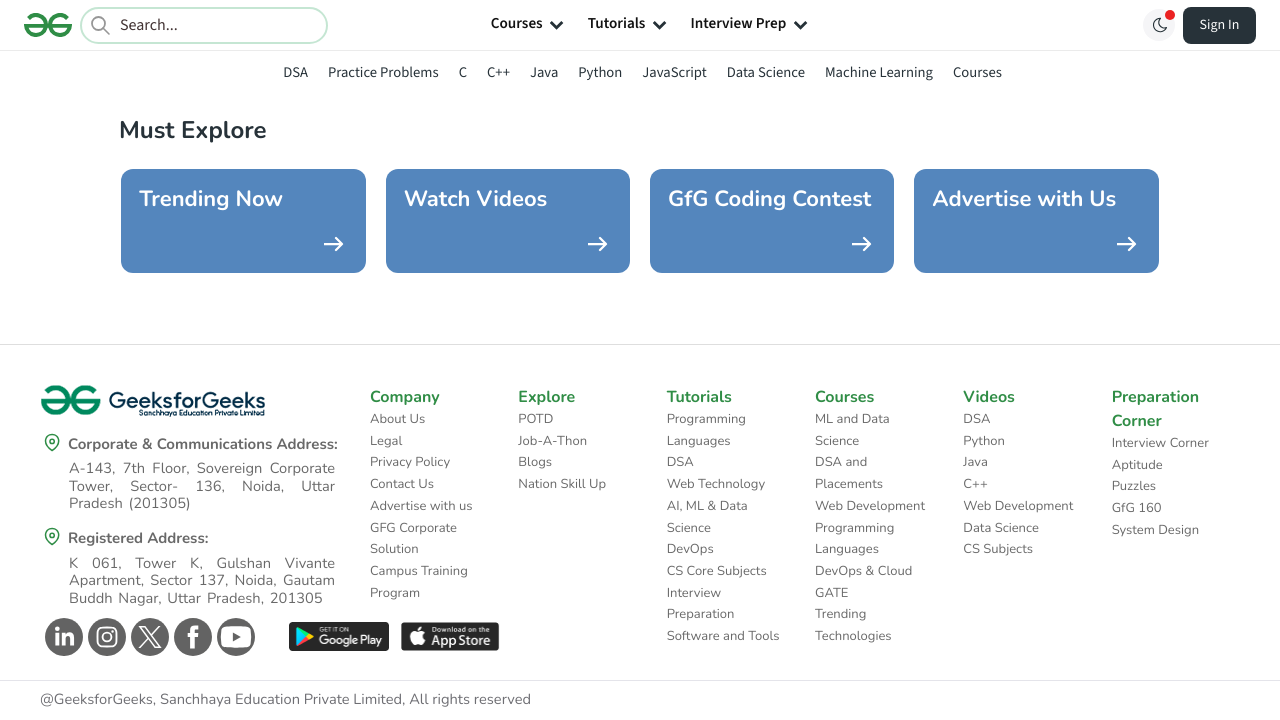

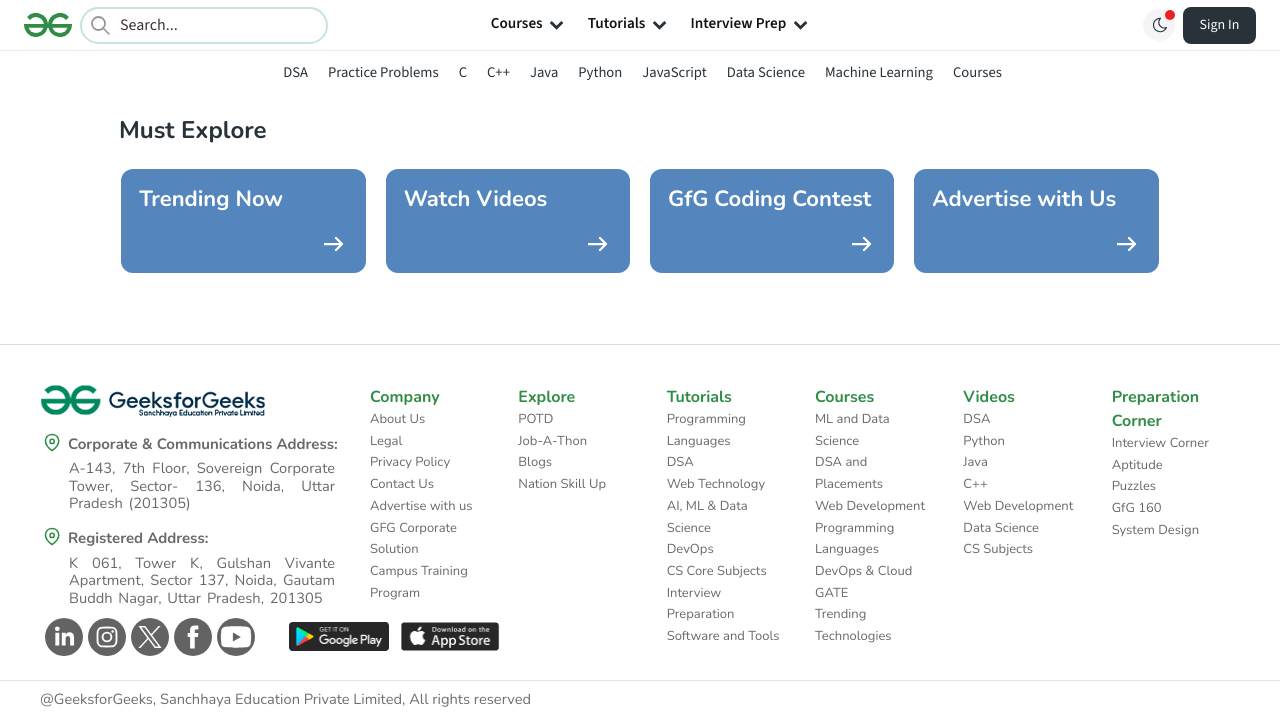